Tests the text box form on DemoQA by filling in name, email, current address, and permanent address fields, submitting the form, and verifying the output displays the entered values correctly.

Starting URL: https://demoqa.com/text-box

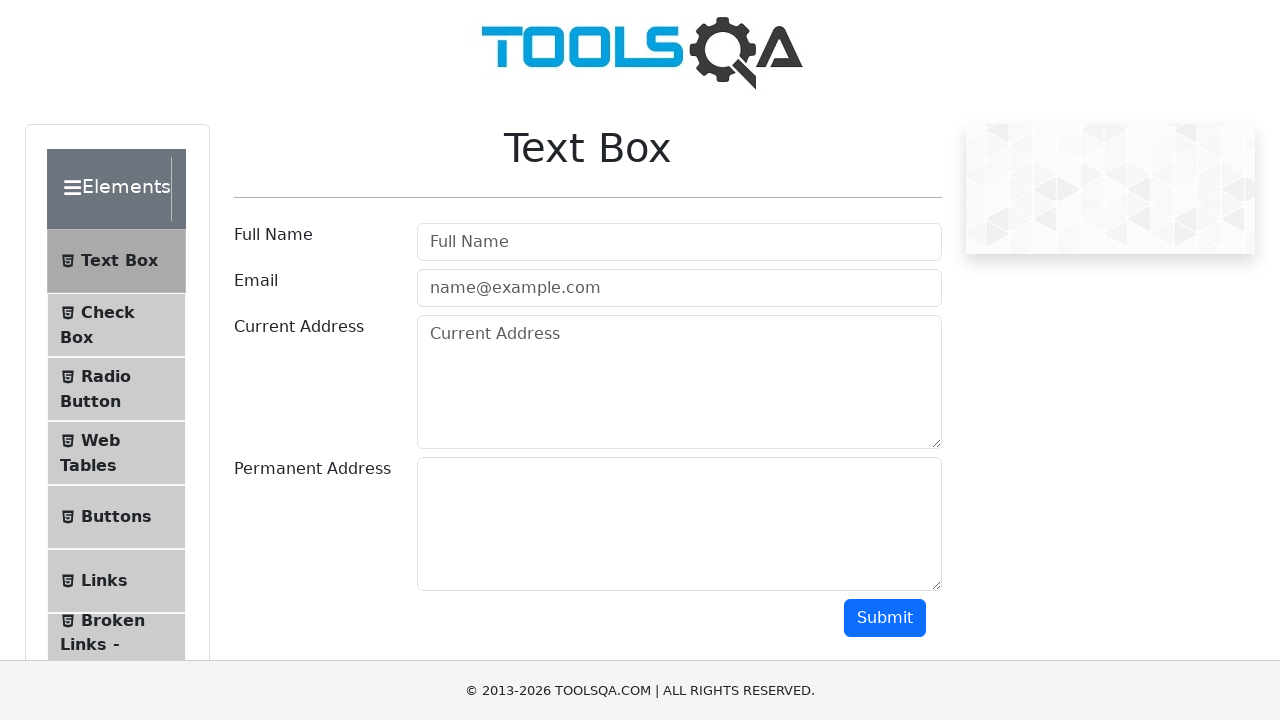

Filled name field with 'John Anderson' on #userName
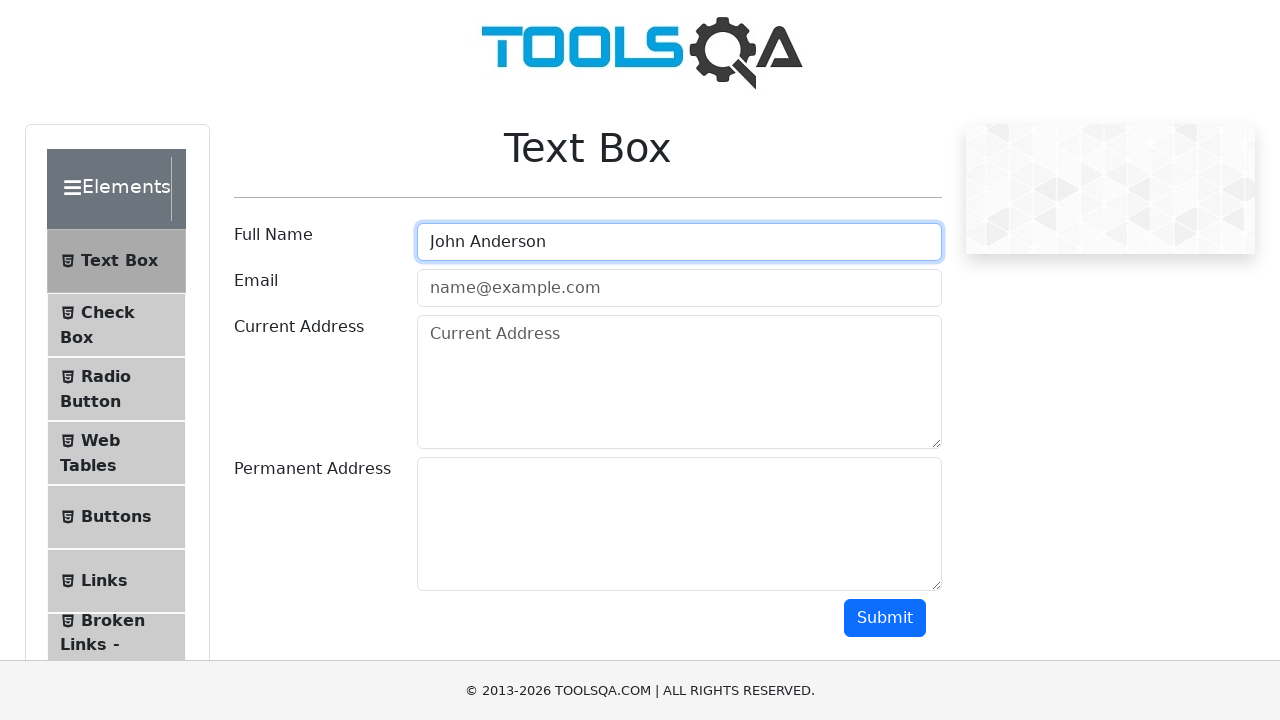

Filled email field with 'john.anderson@testmail.com' on #userEmail
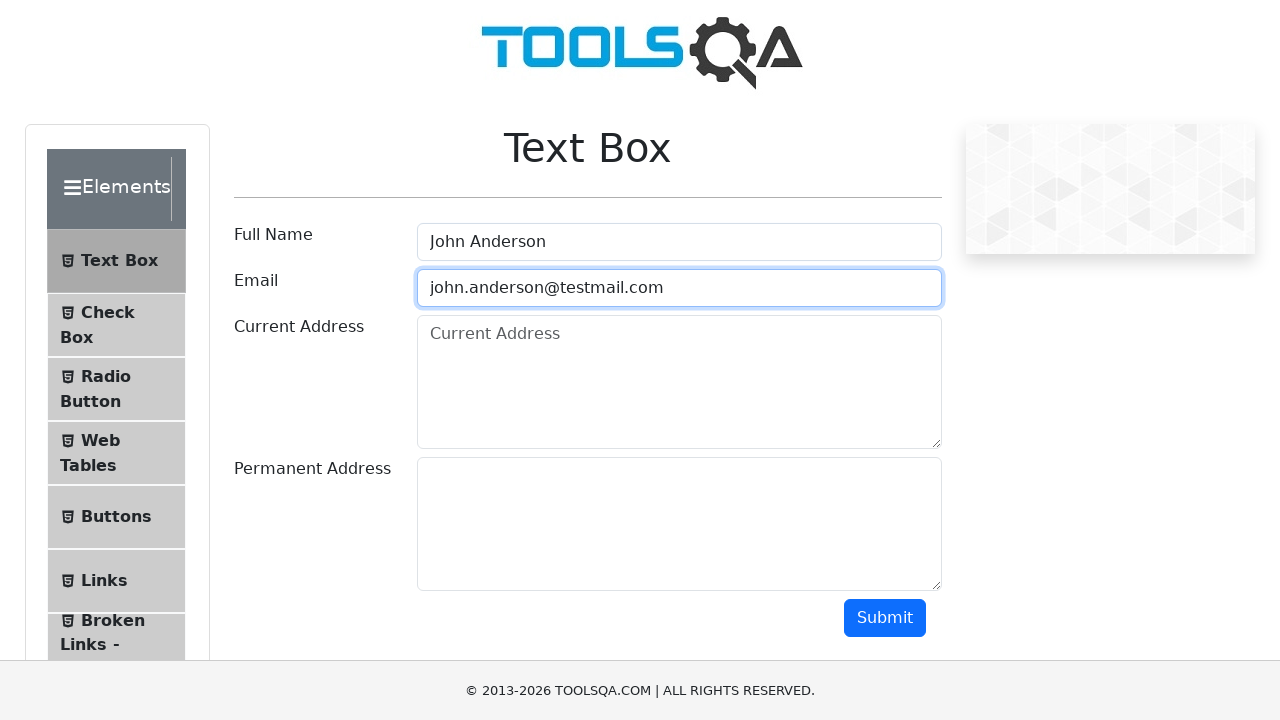

Filled current address field with '123 Main Street, New York, NY 10001' on #currentAddress
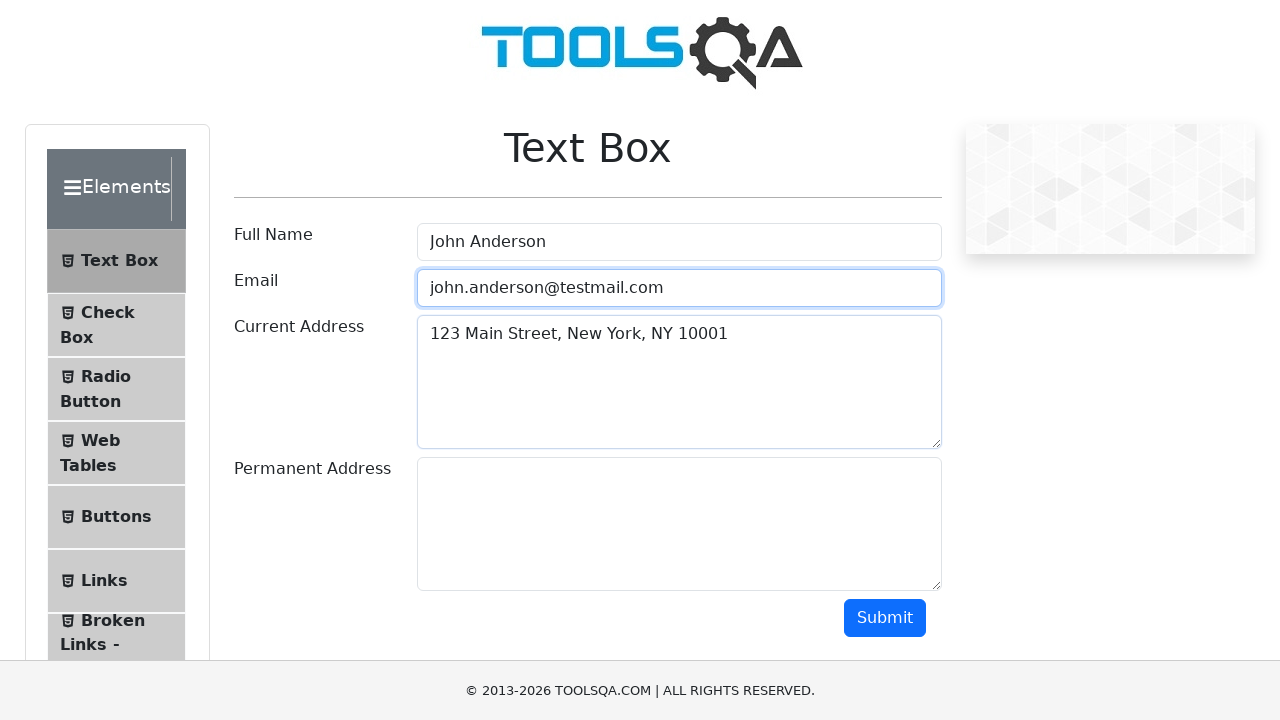

Filled permanent address field with '456 Oak Avenue, Los Angeles, CA 90001' on #permanentAddress
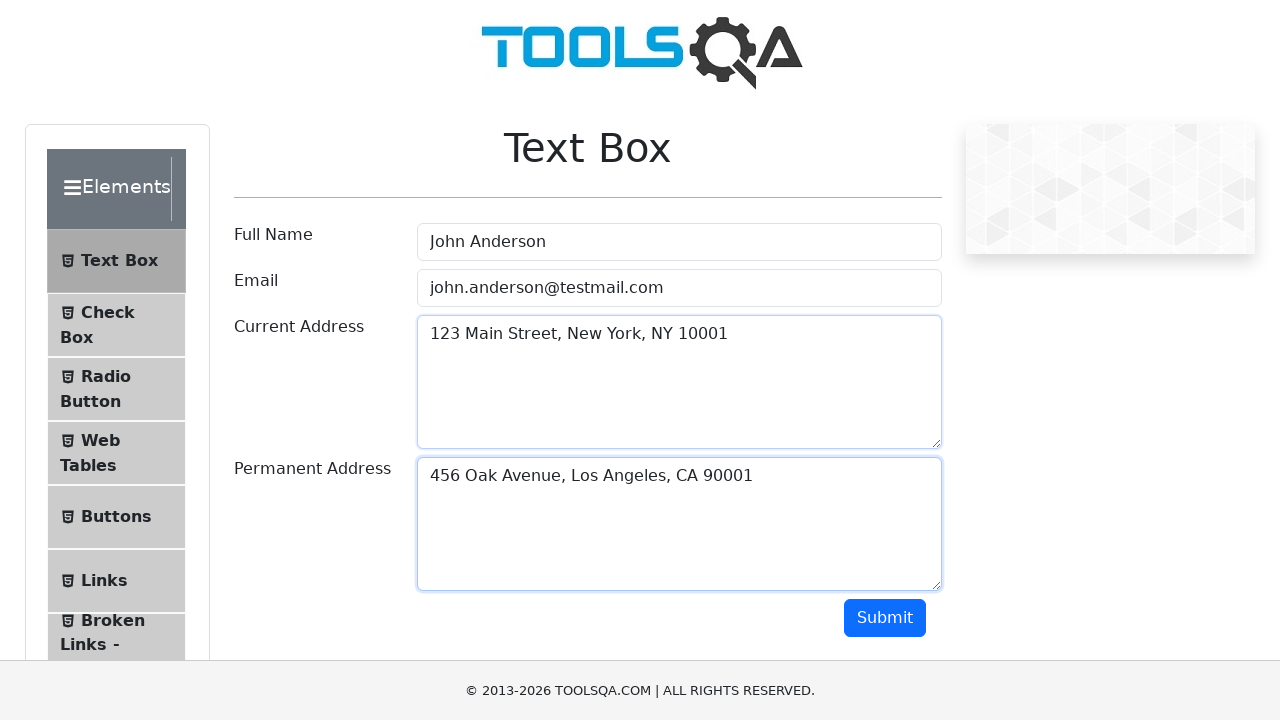

Clicked the submit button to submit the form at (885, 618) on #submit
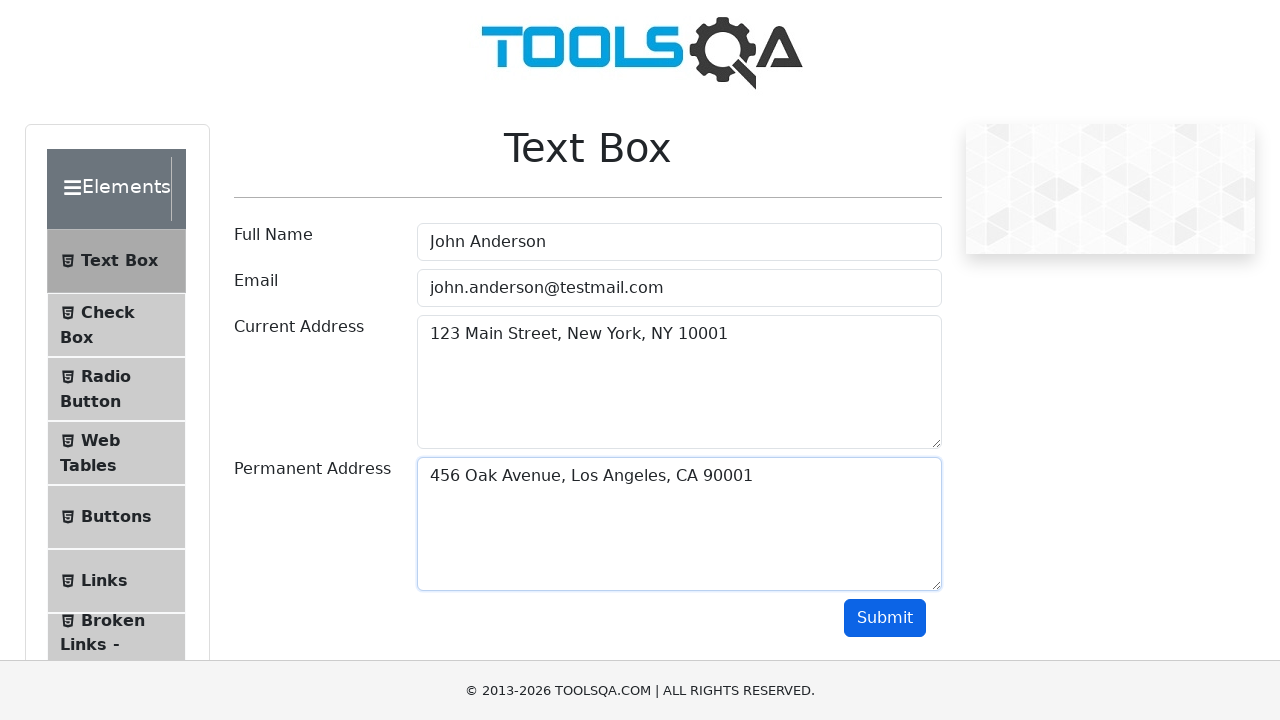

Output section loaded after form submission
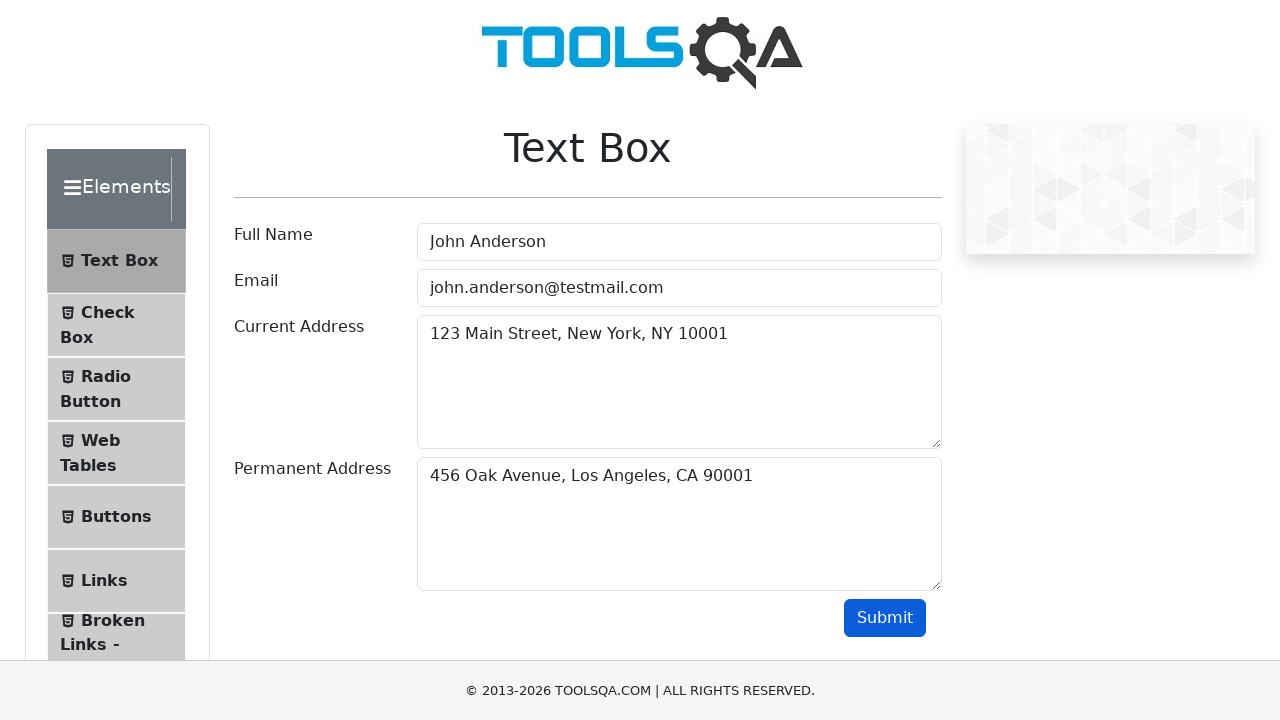

Retrieved output name field value
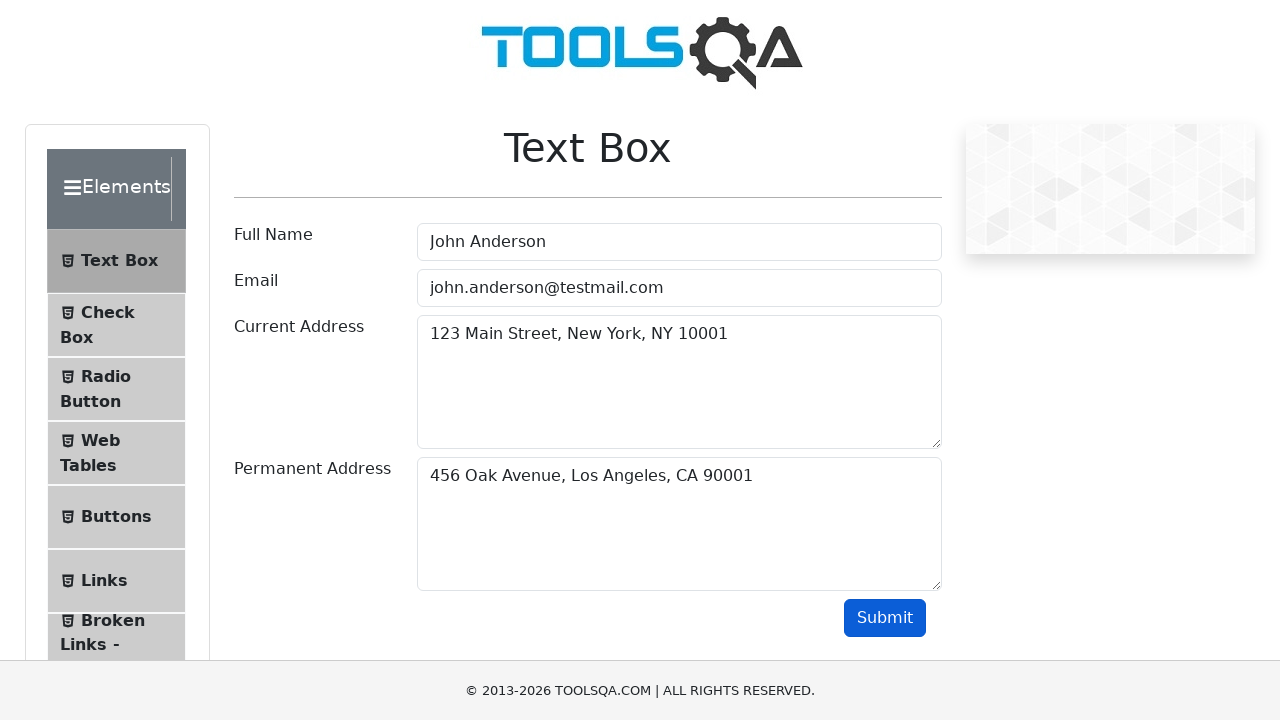

Retrieved output email field value
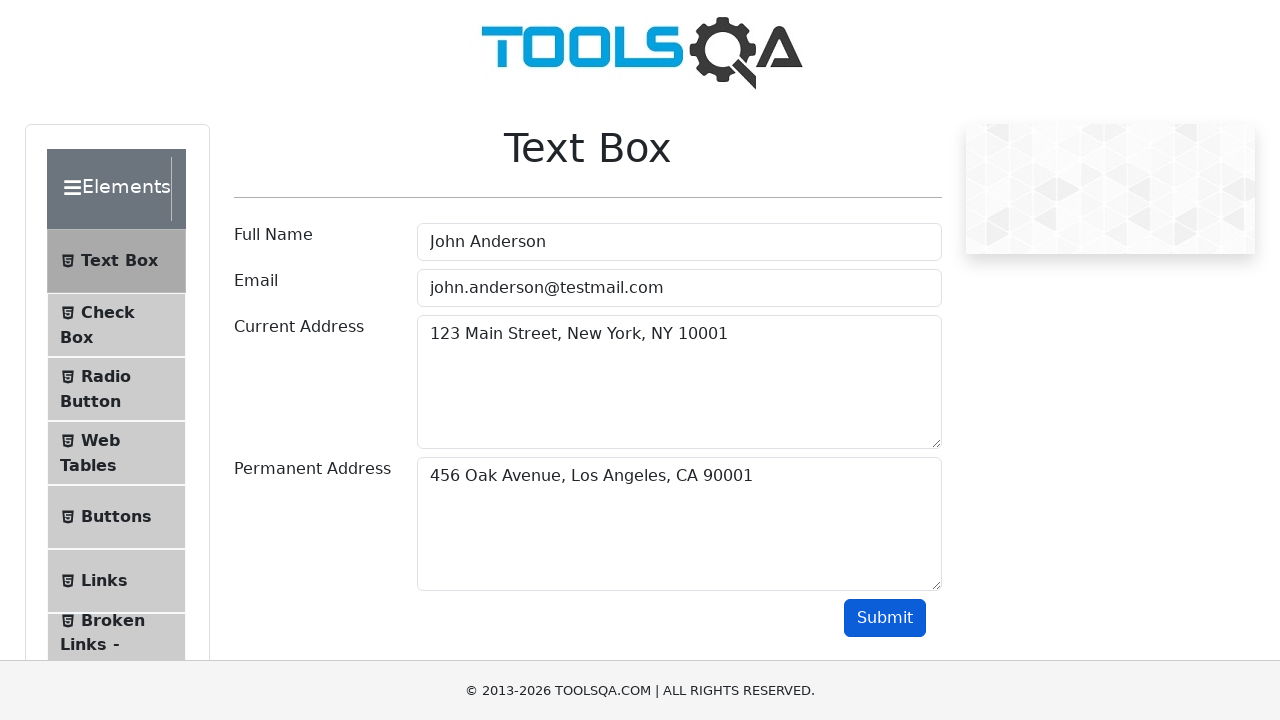

Retrieved output current address field value
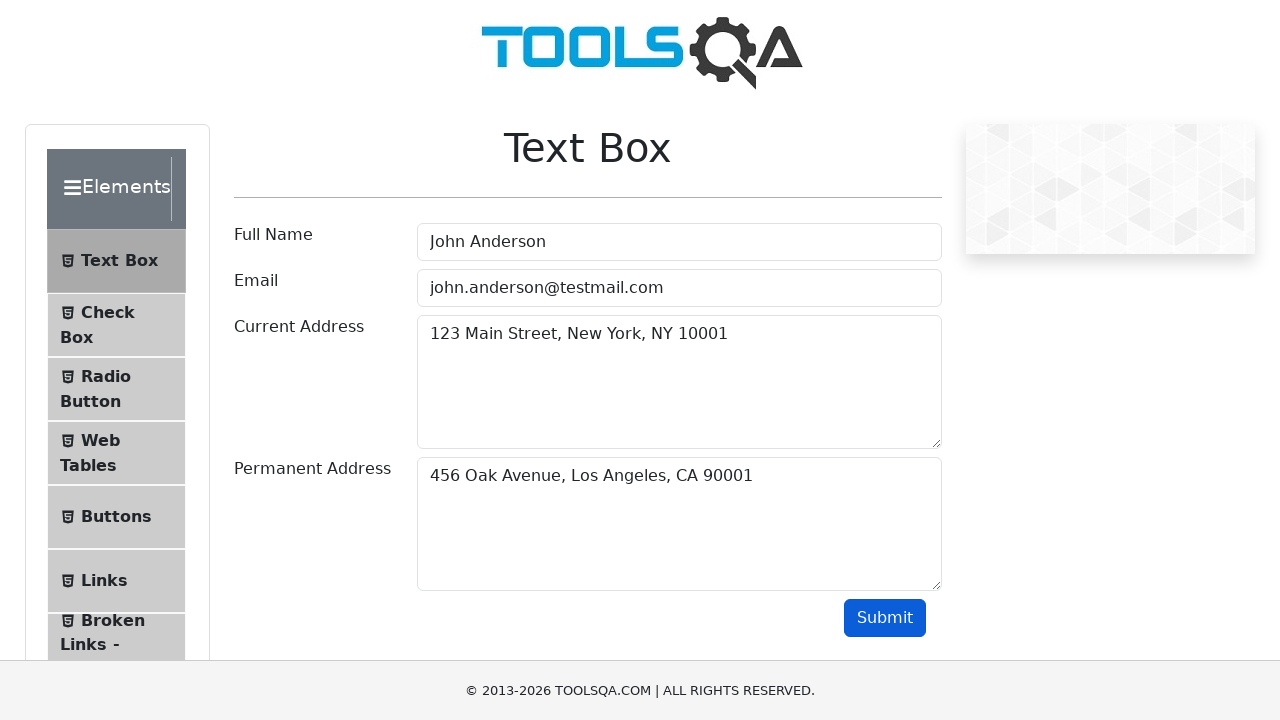

Retrieved output permanent address field value
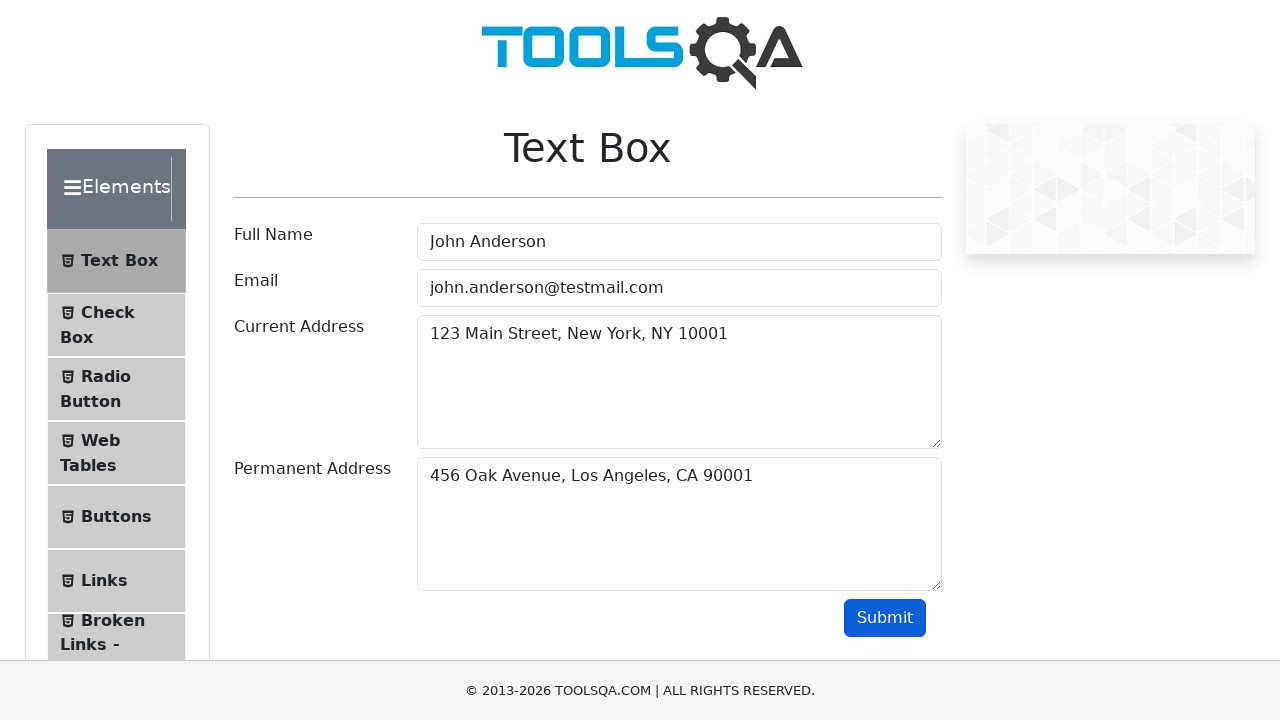

Verified output name matches entered name
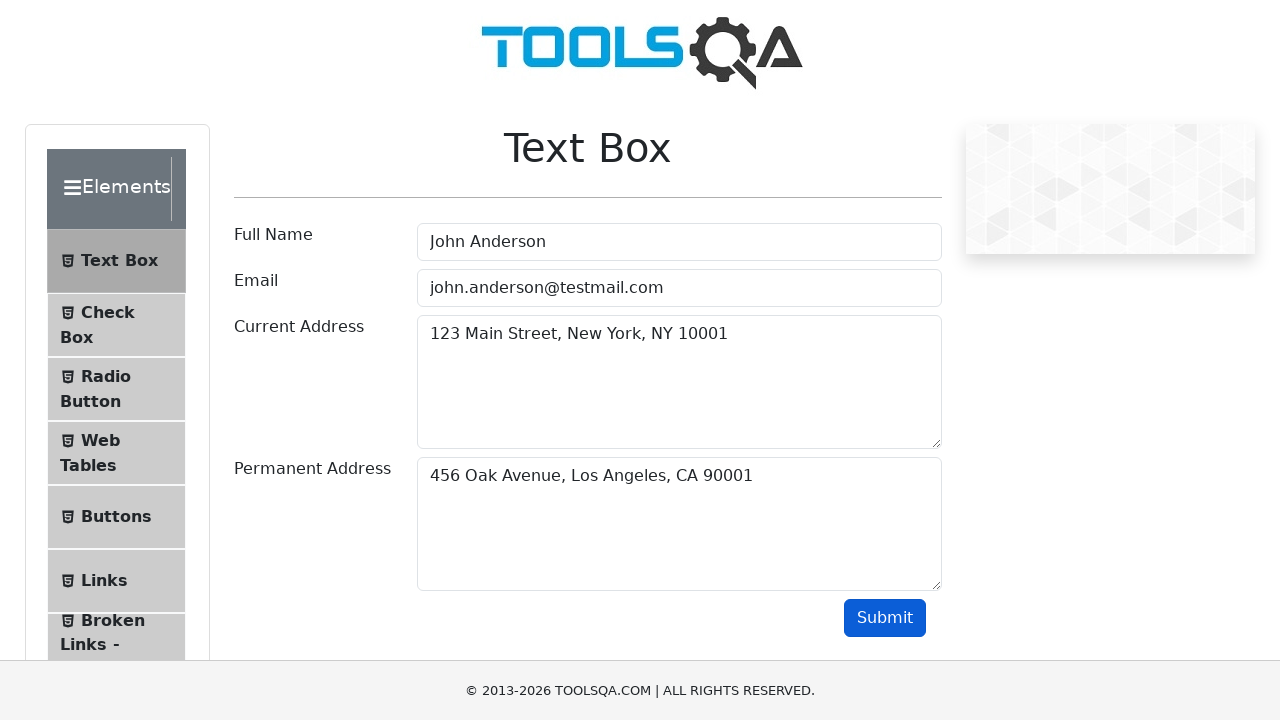

Verified output email matches entered email
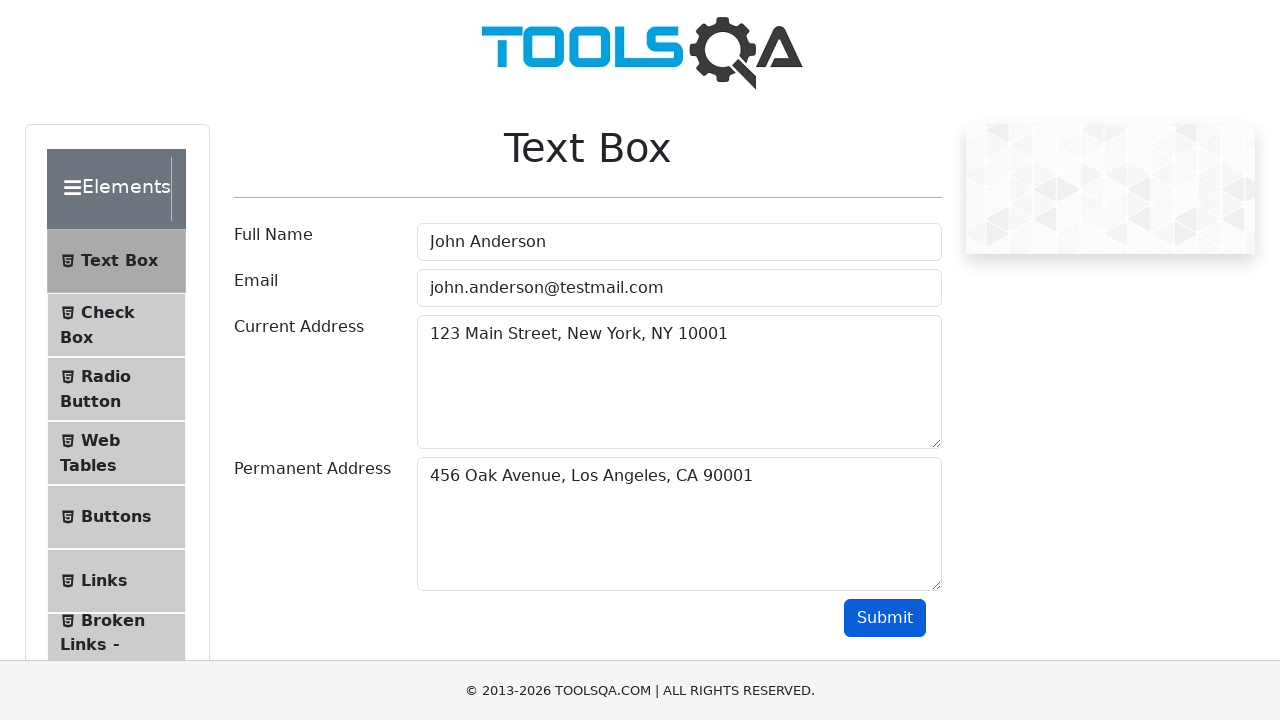

Verified output current address matches entered address
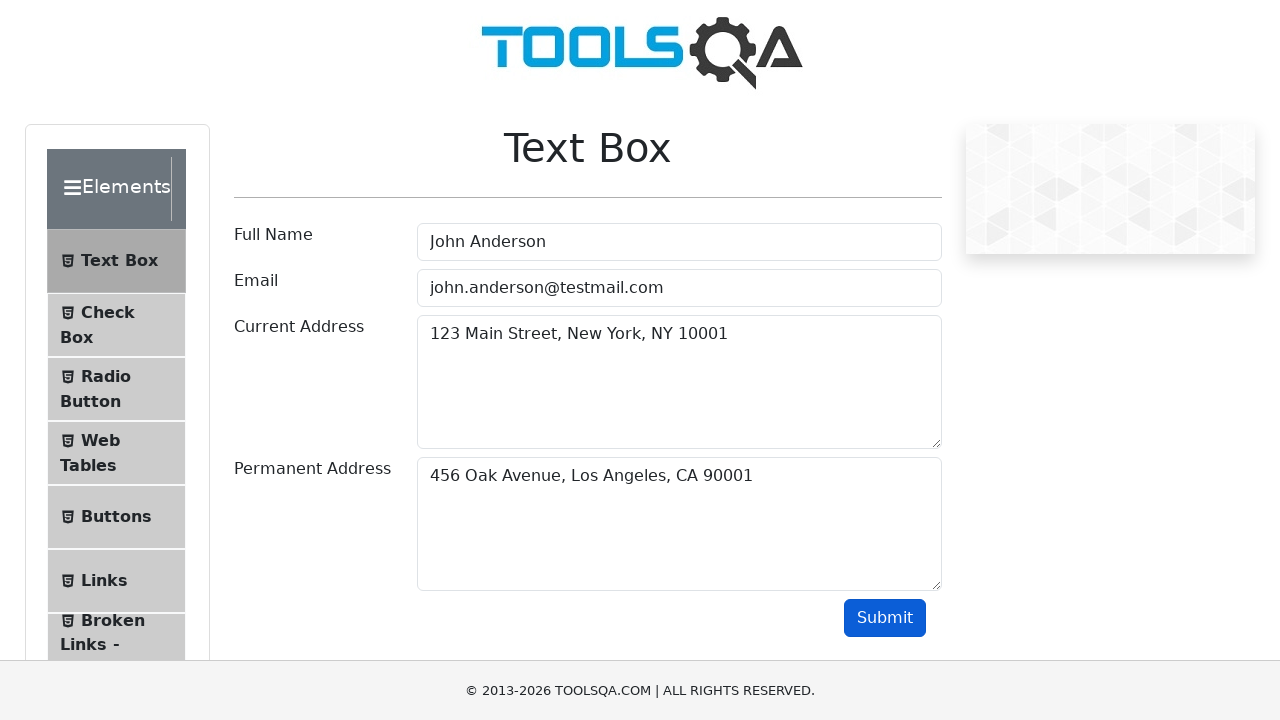

Verified output permanent address matches entered address
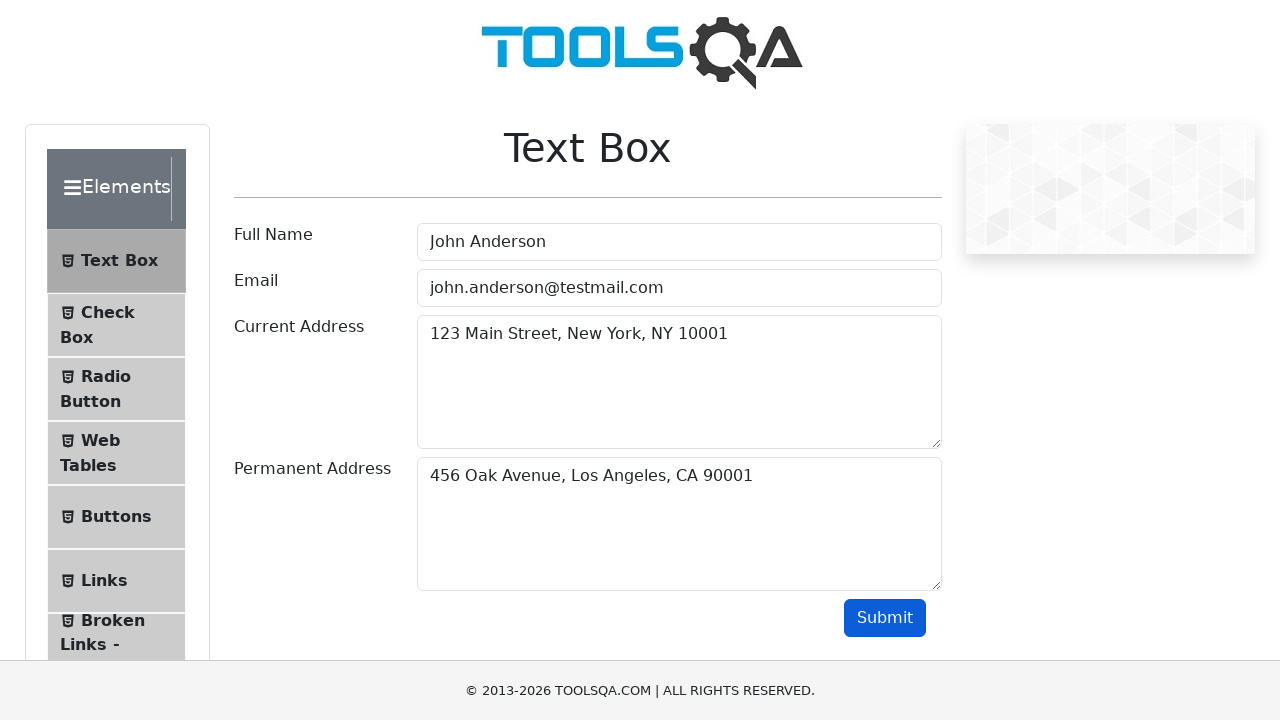

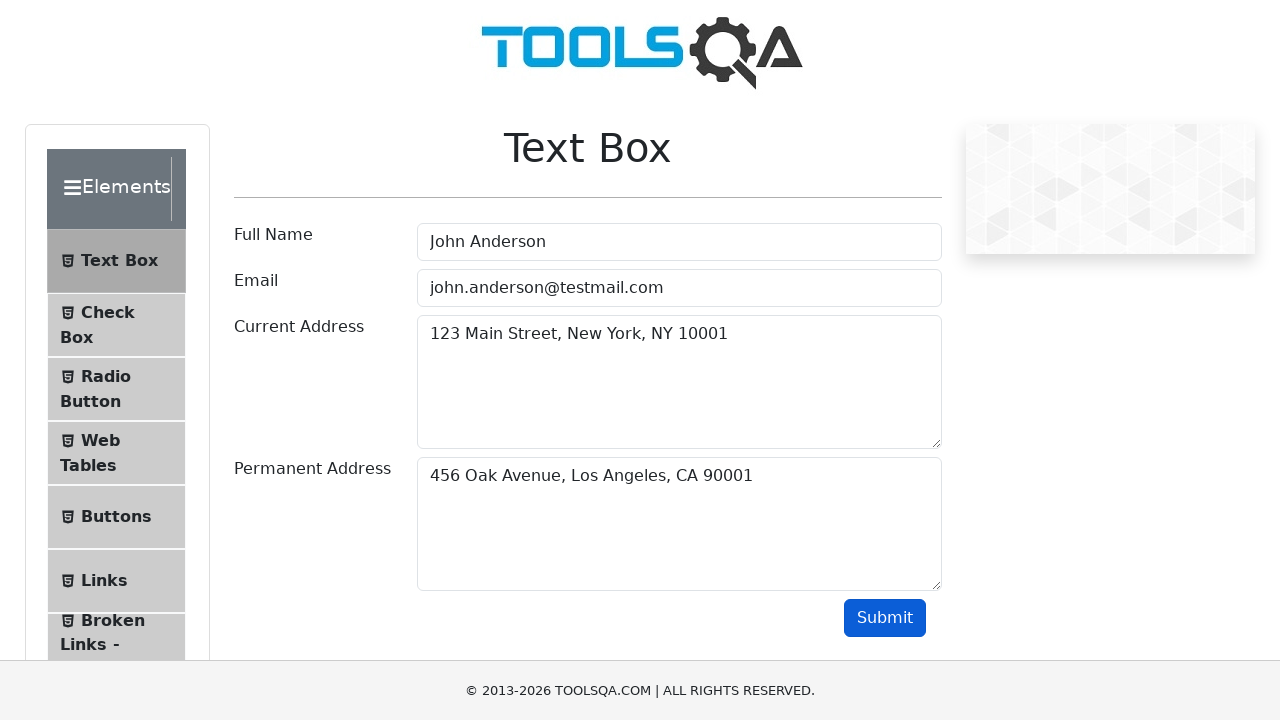